Navigates through nested menu by hovering over Main Item 2, then Sub Sub List, and clicks on Sub Sub Item 1

Starting URL: https://demoqa.com/menu

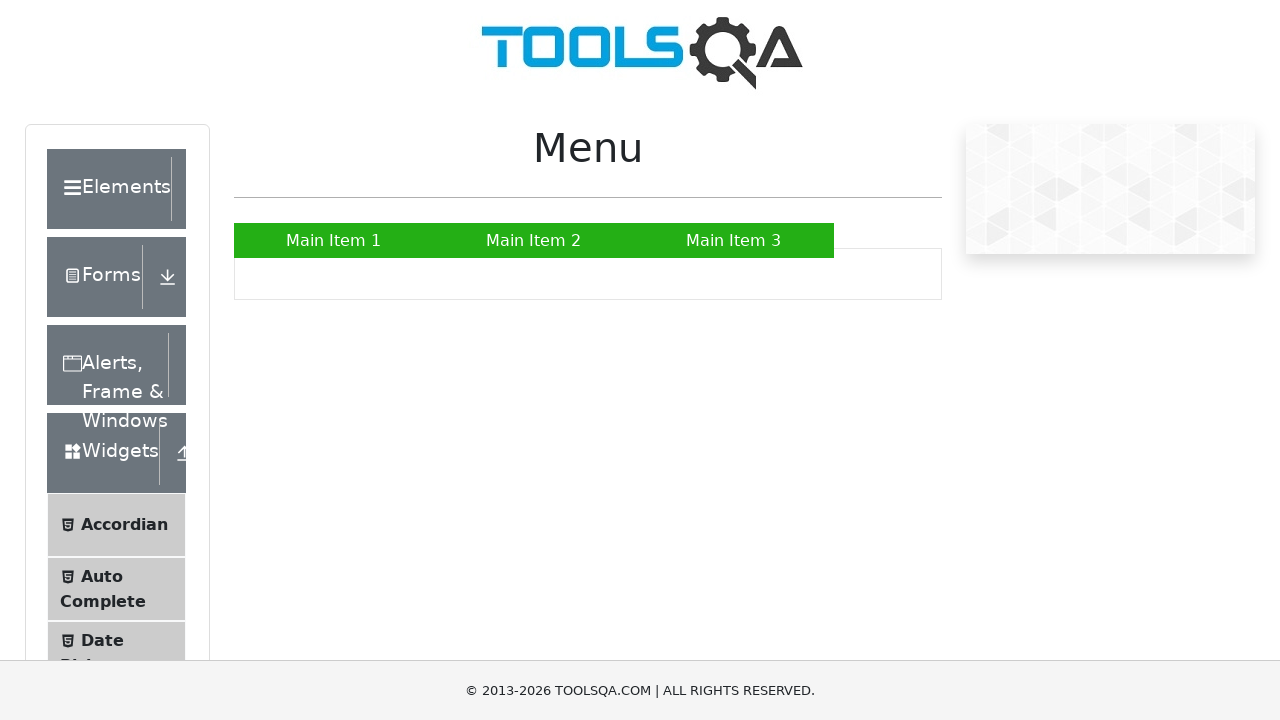

Hovered over Main Item 2 to reveal submenu at (534, 240) on a:has-text('Main Item 2')
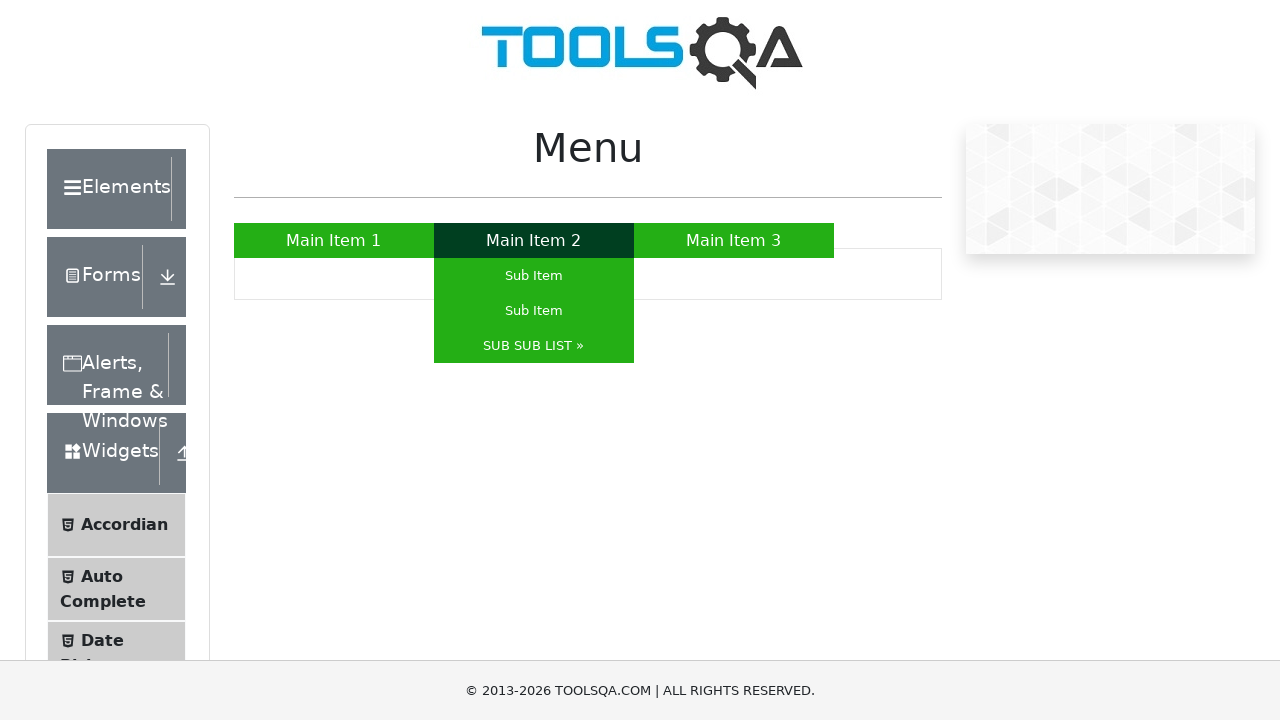

Hovered over SUB SUB LIST to reveal nested submenu at (534, 346) on a:has-text('SUB SUB LIST »')
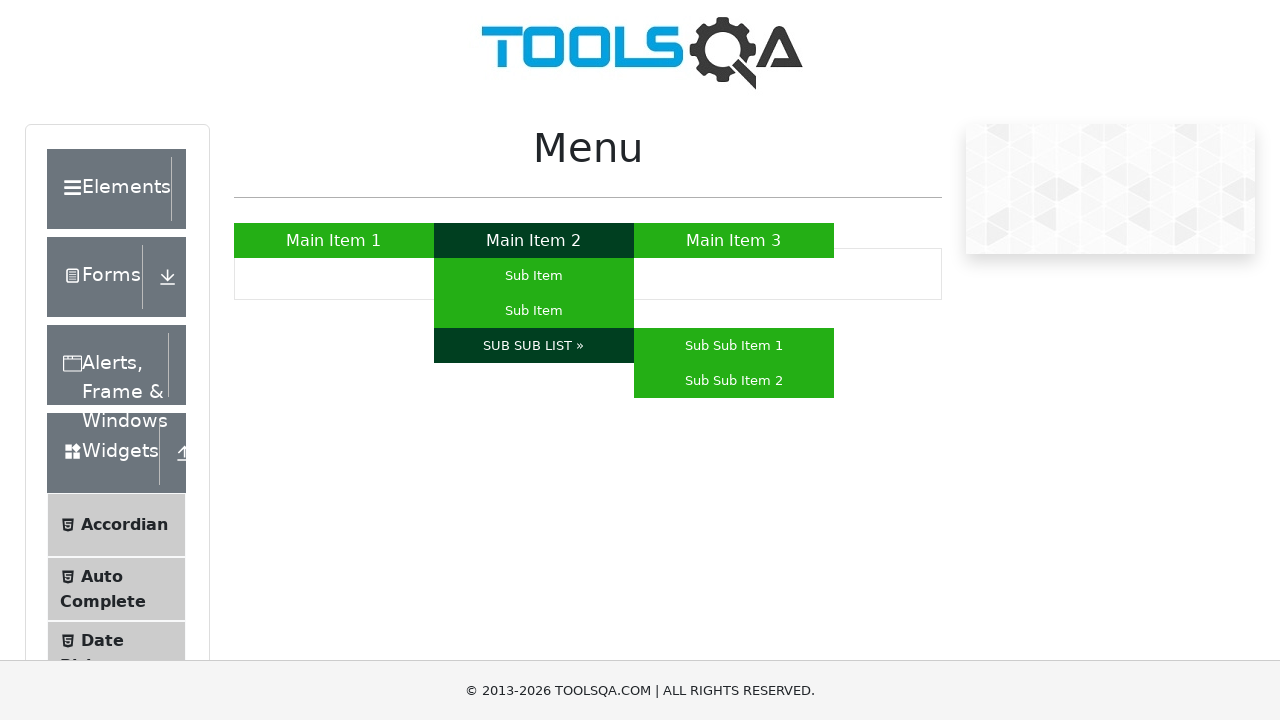

Clicked on Sub Sub Item 1 at (734, 346) on a:has-text('Sub Sub Item 1')
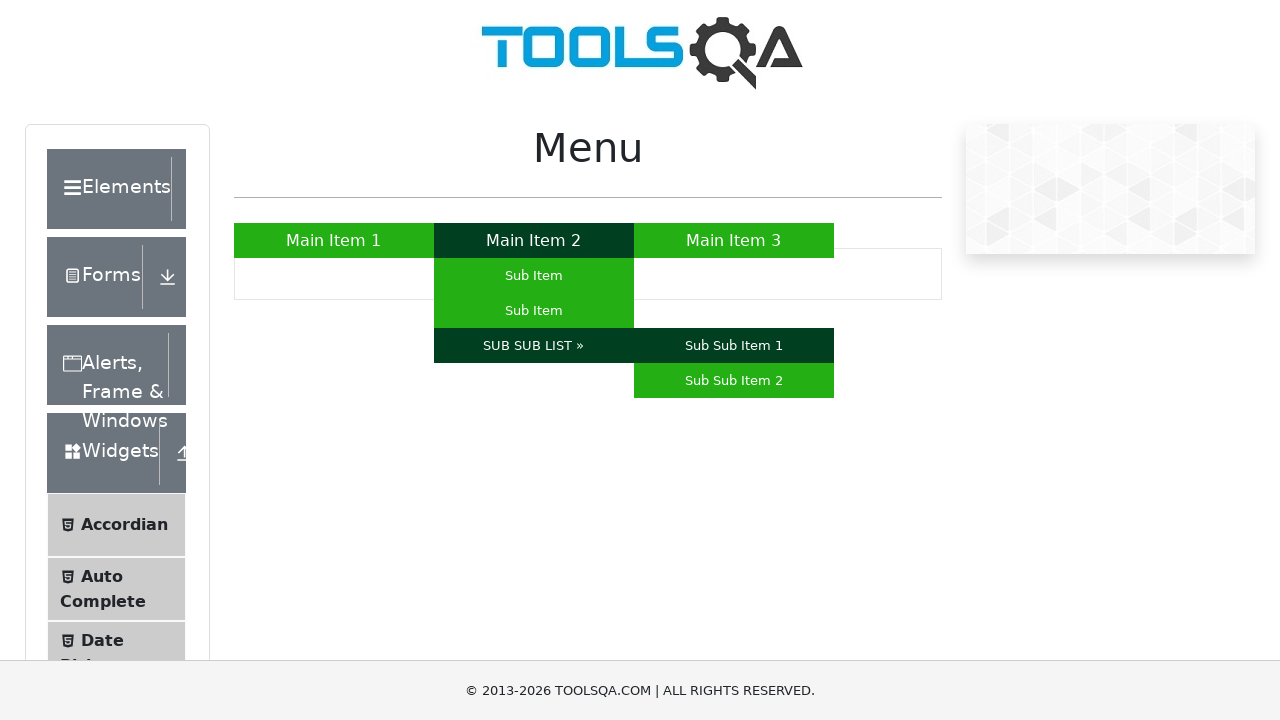

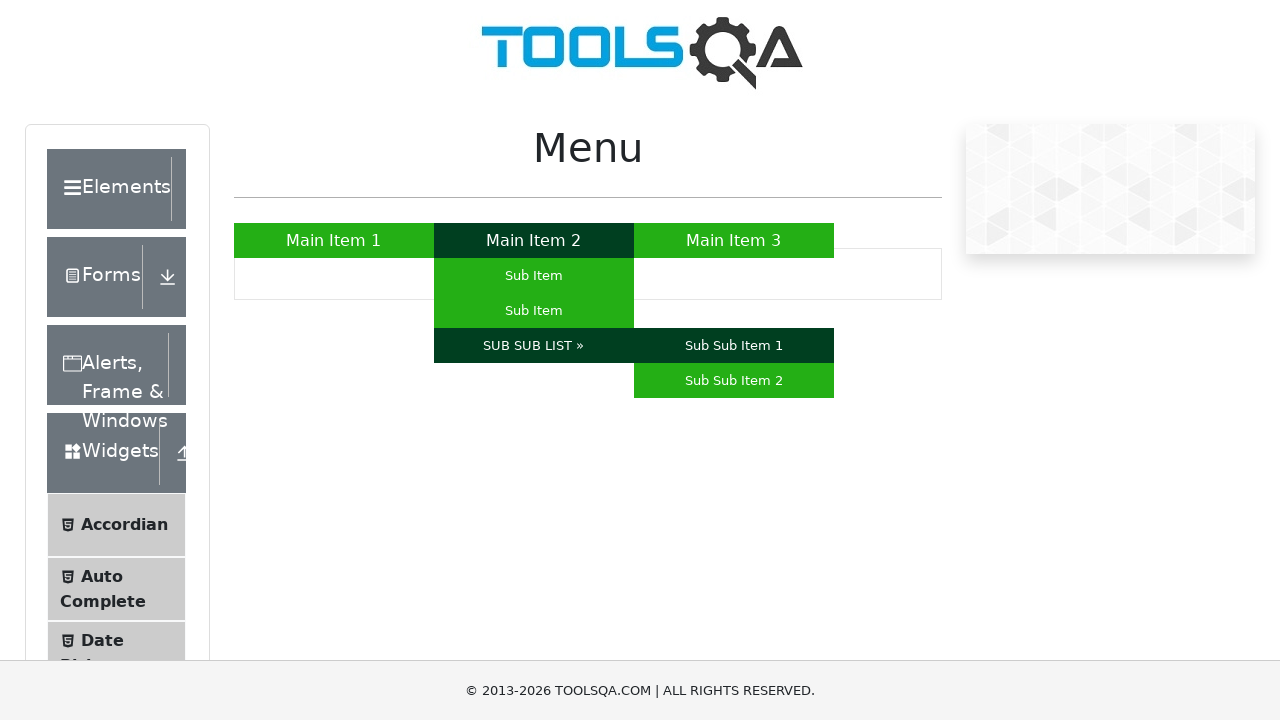